Tests that the footer API link is displayed after clicking the header API button and scrolling to the footer

Starting URL: https://webdriver.io

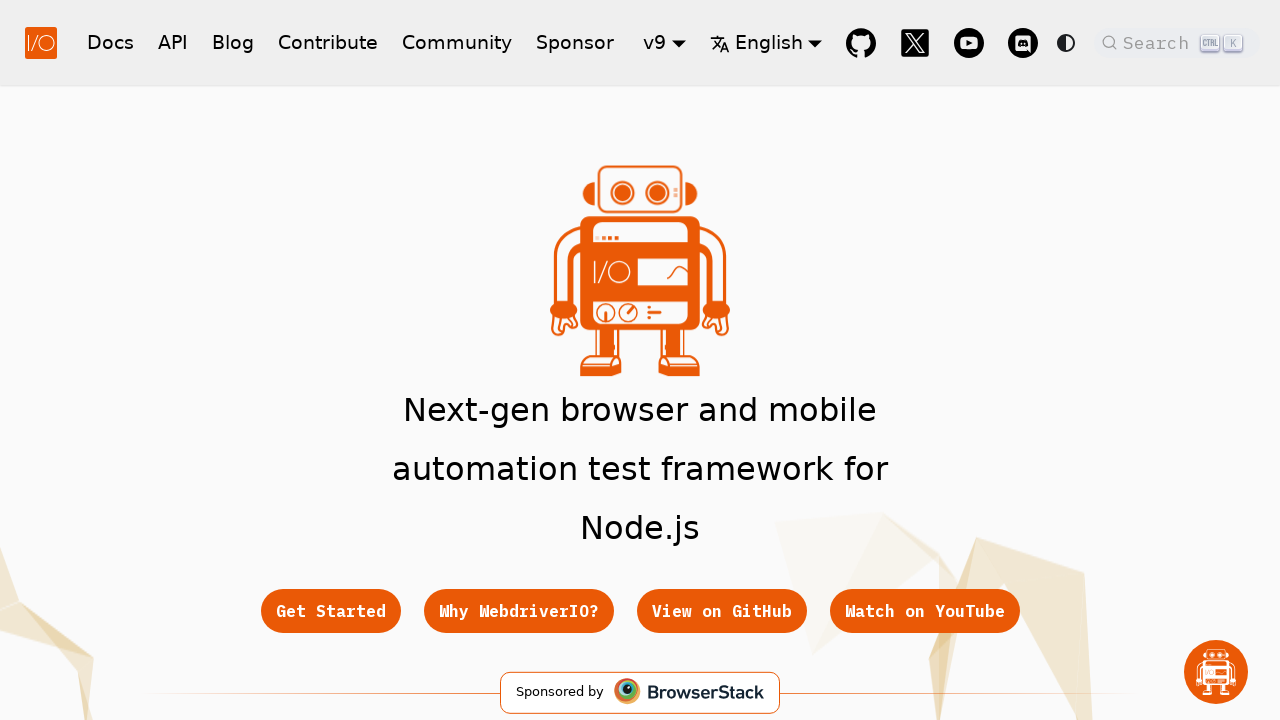

Navigated to https://webdriver.io
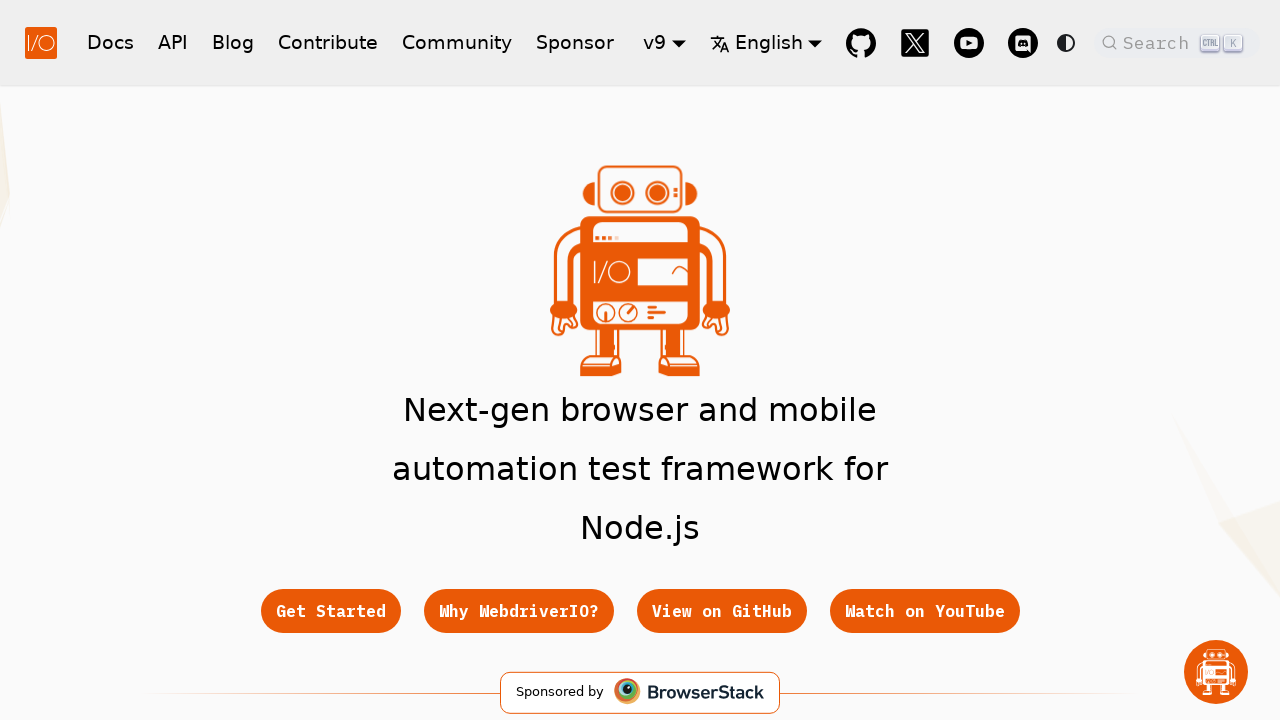

Clicked header API button at (173, 42) on xpath=//nav/div/div/a[@href='/docs/api']
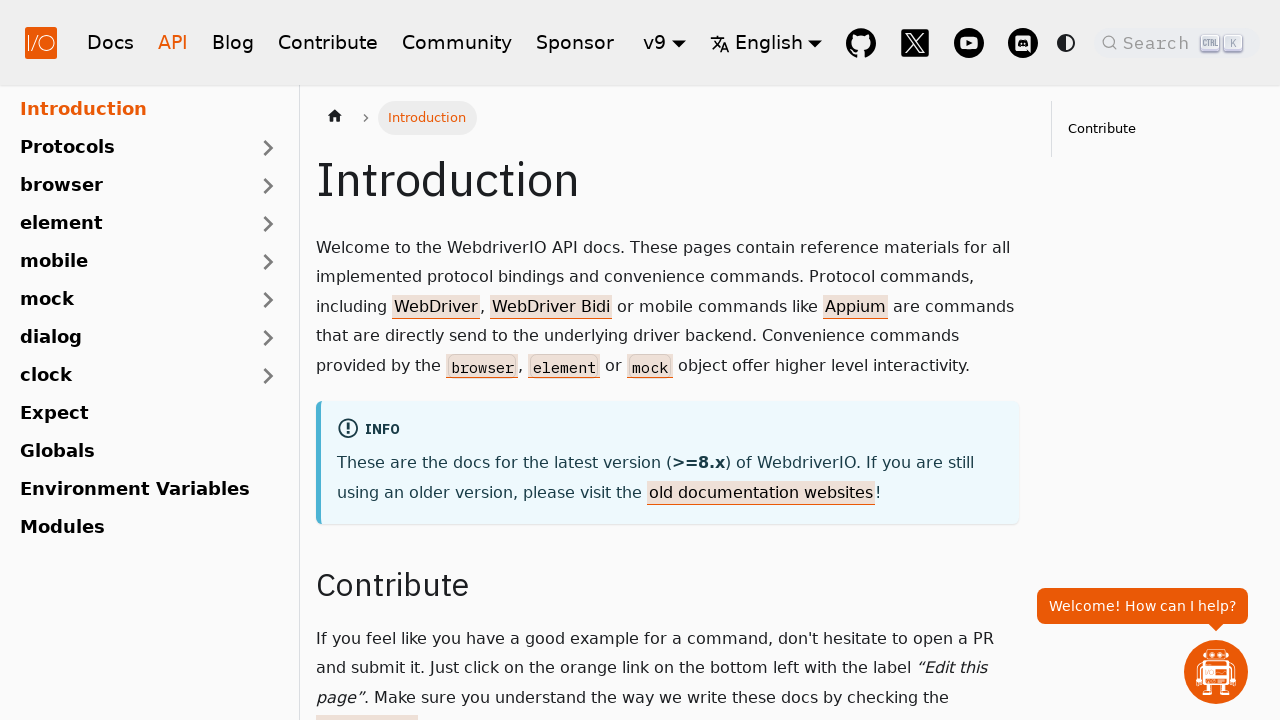

Located footer API link element
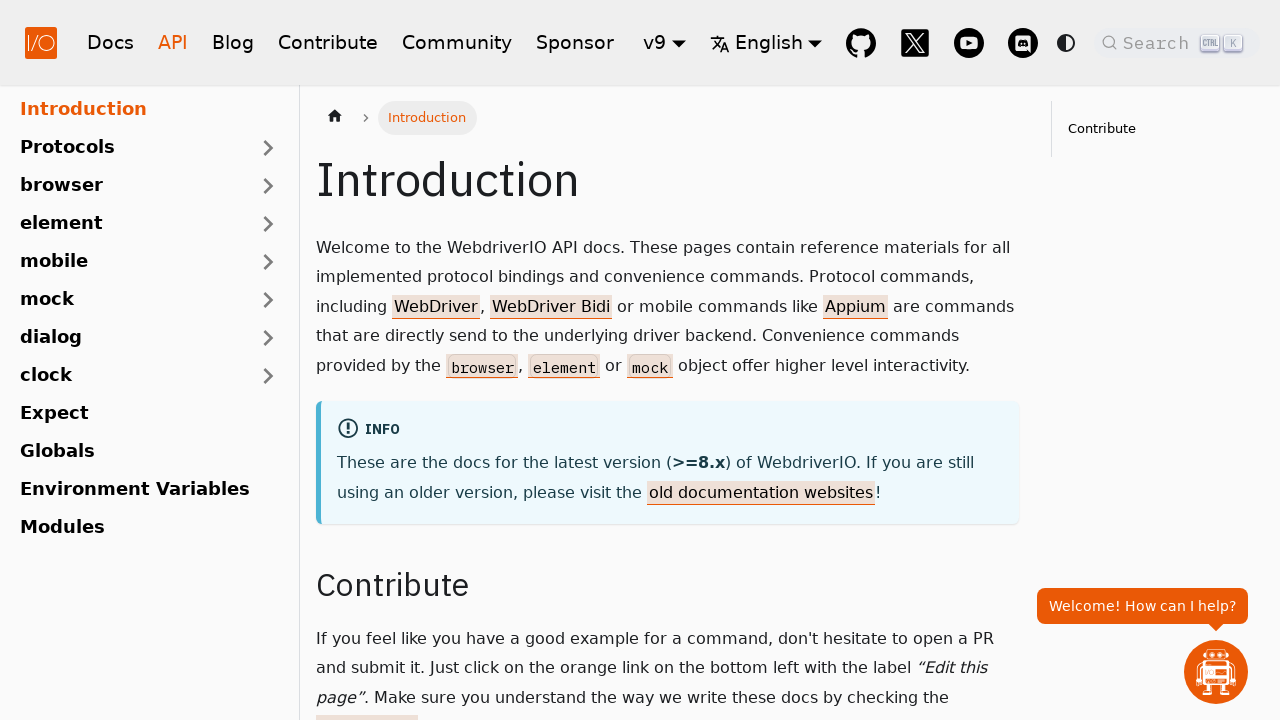

Scrolled to footer API link
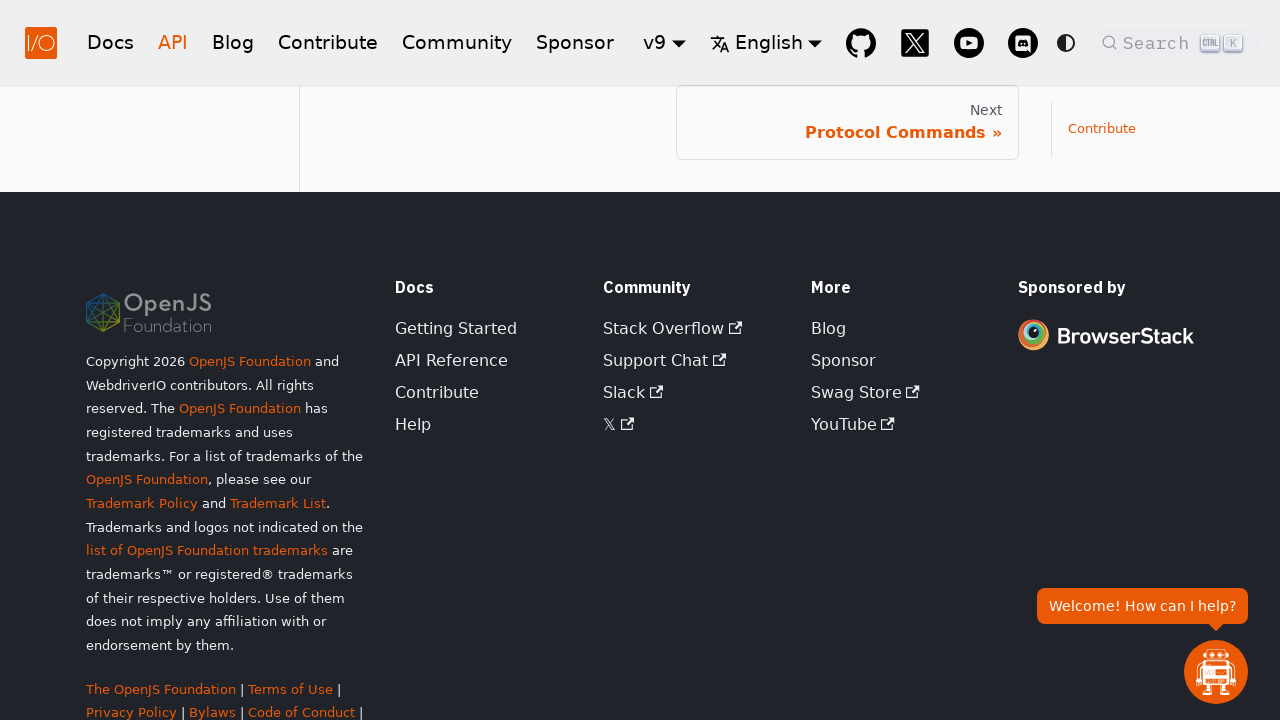

Verified footer API link is displayed
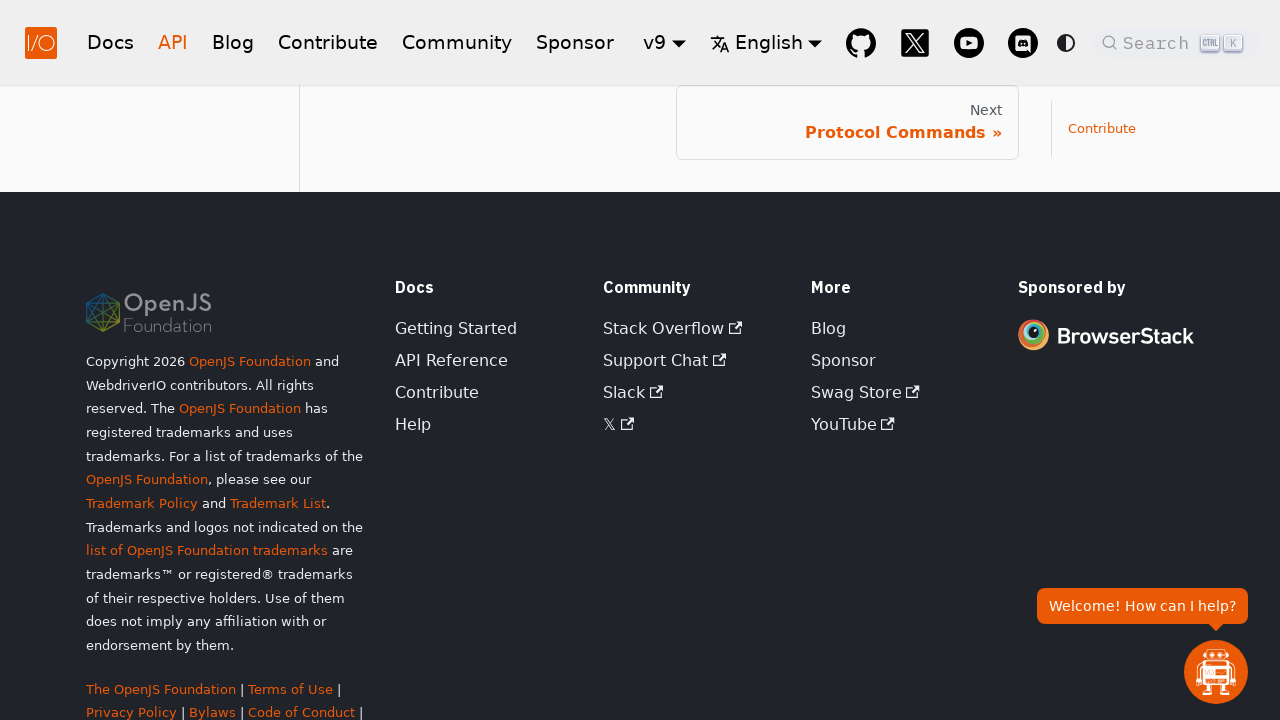

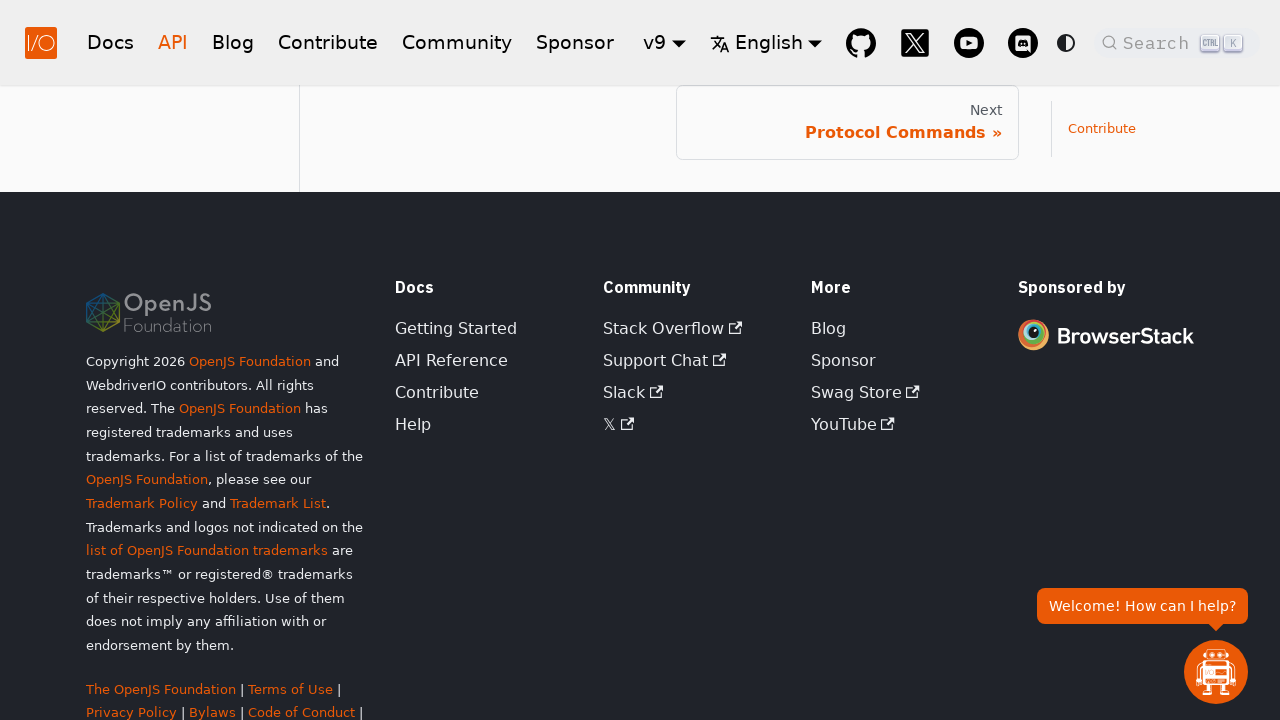